Tests the warehouse search functionality by selecting a state from a dropdown filter and navigating through paginated results using the Next button.

Starting URL: https://www.findawarehouse.org/SearchFAW

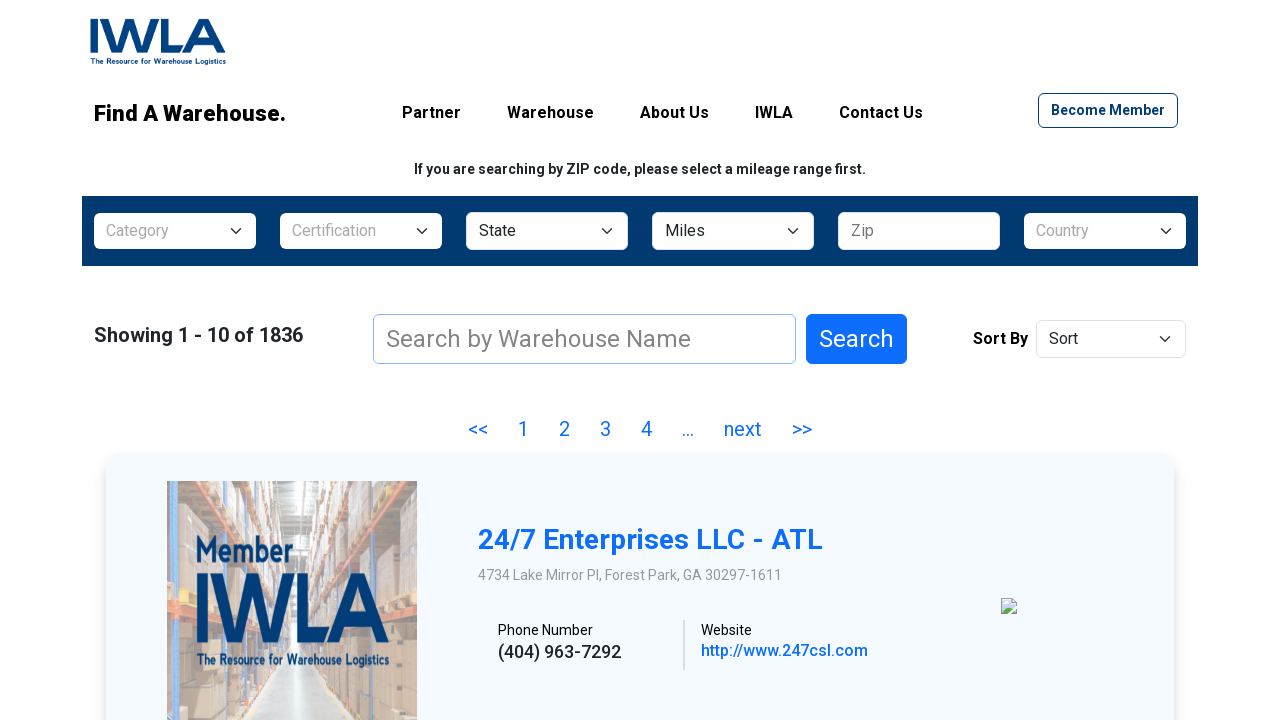

Selected state 'CA' from dropdown filter on #selectState
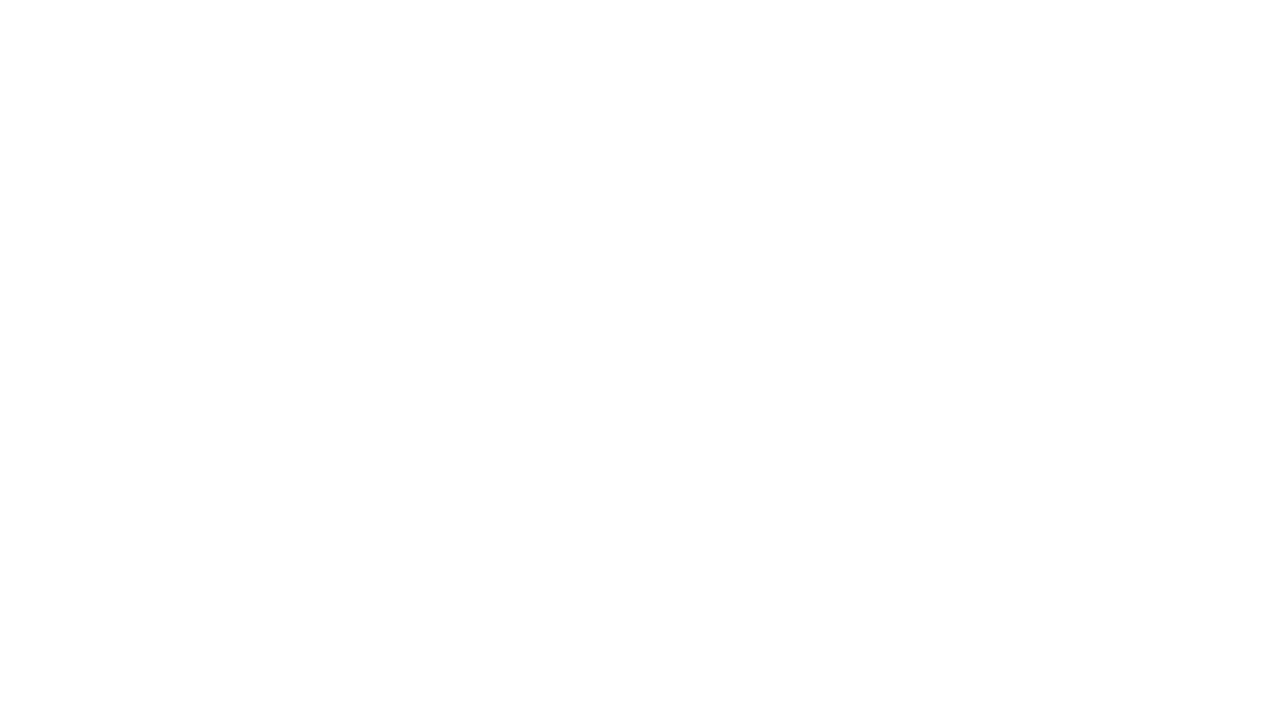

Warehouse results loaded after state filter applied
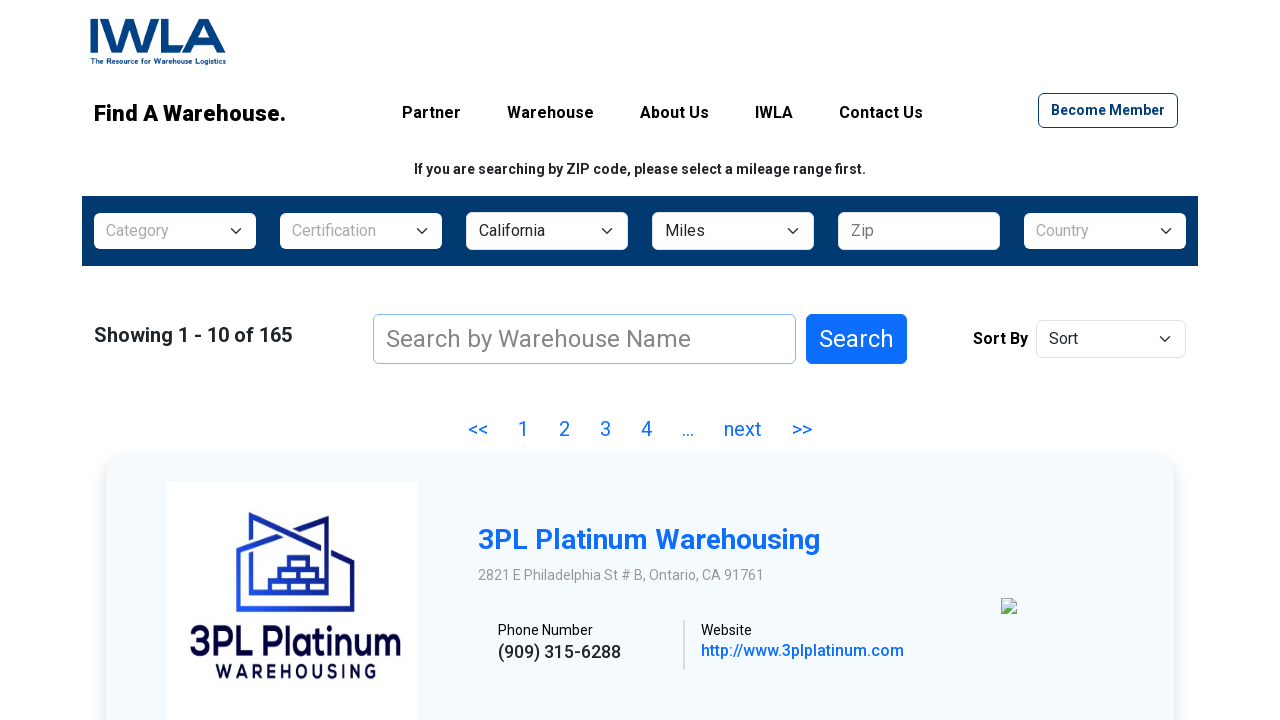

Found 10 warehouse entries on page 1
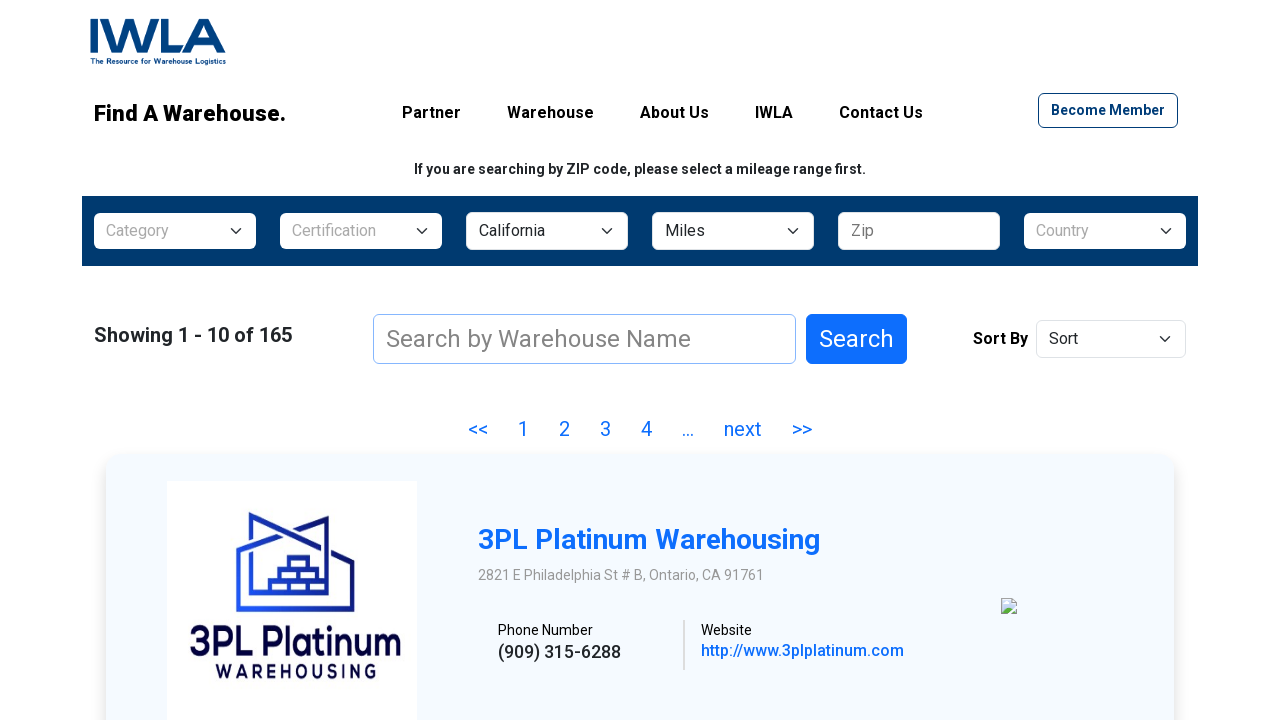

No next page available or navigation failed
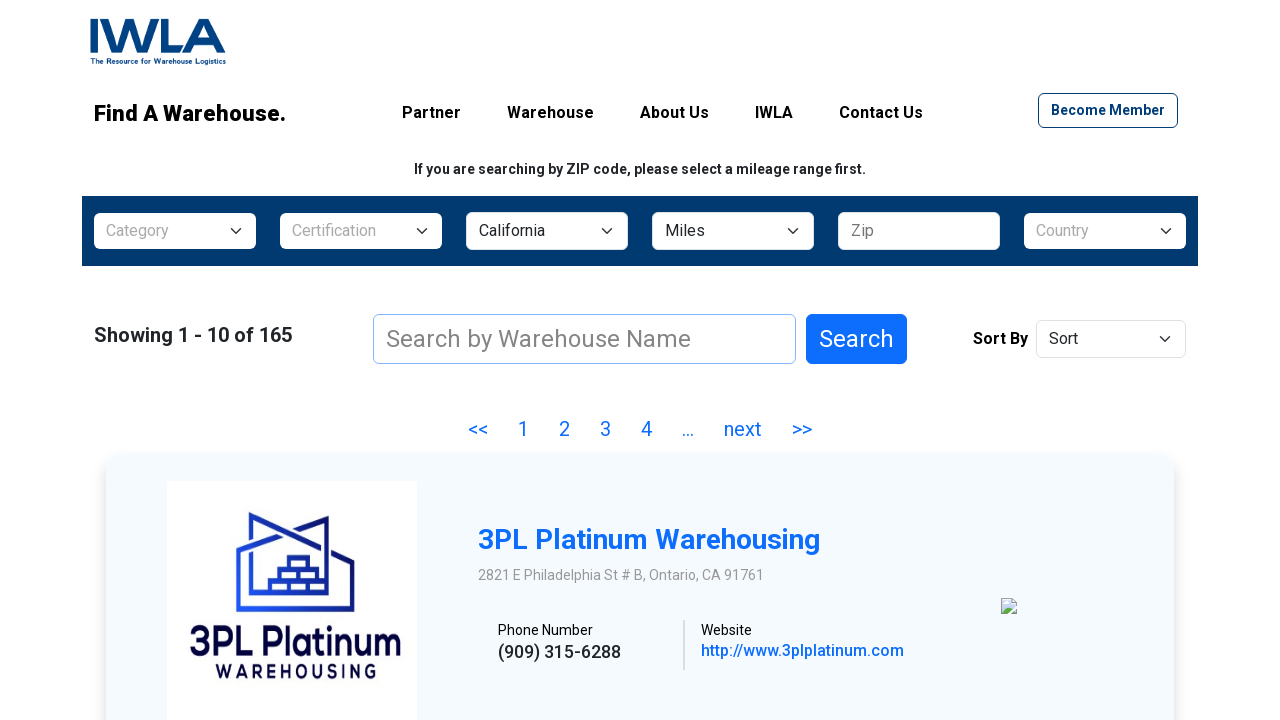

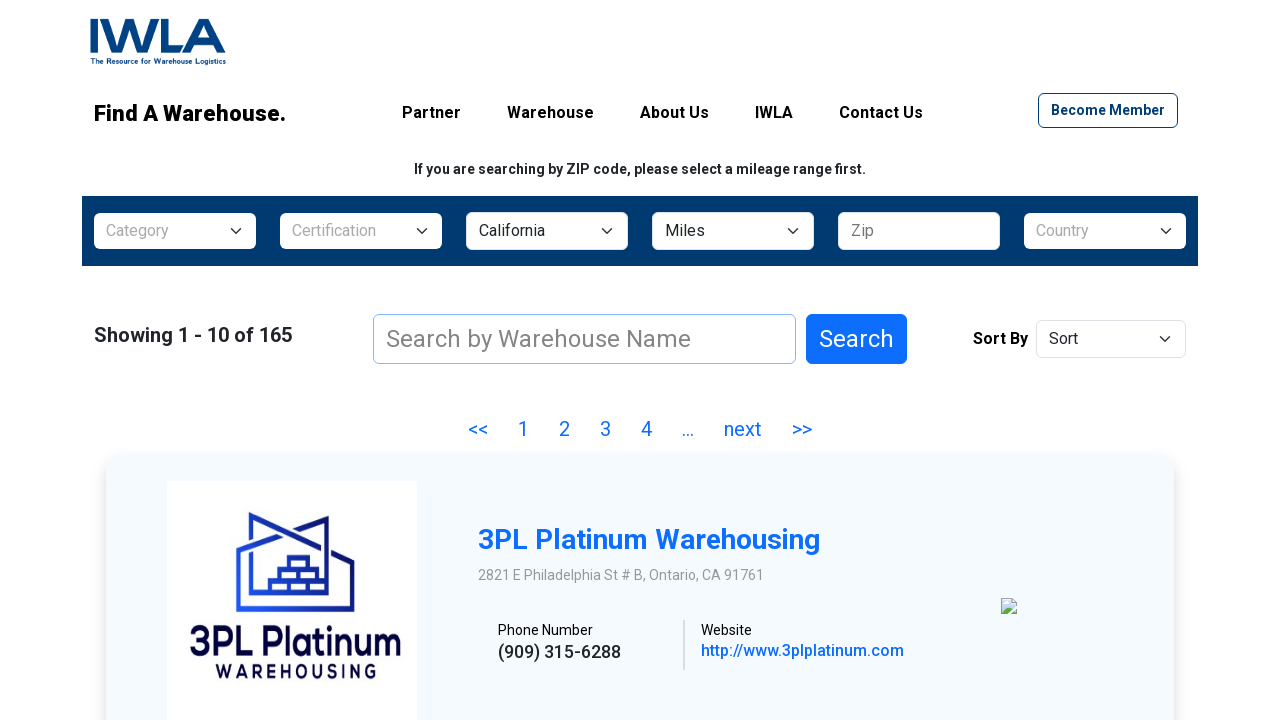